Tests page scrolling functionality by performing multiple scroll operations in different directions on the RedBus website

Starting URL: https://www.redbus.in/

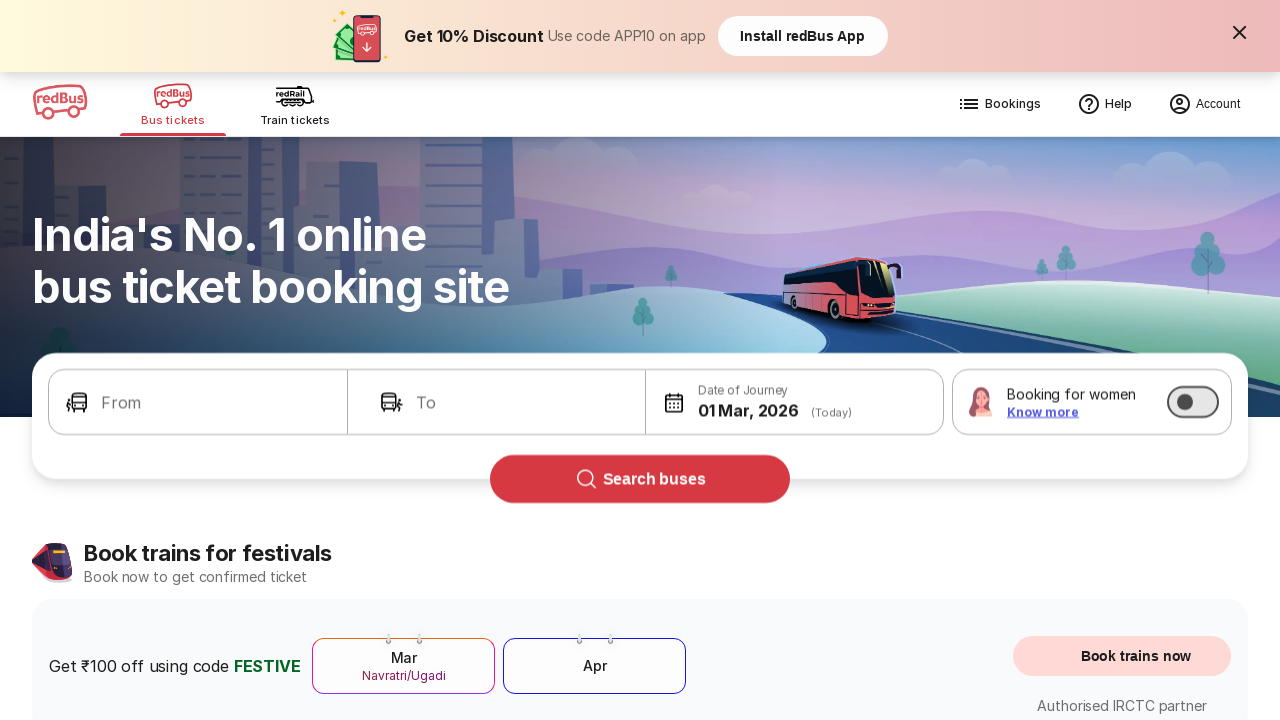

Scrolled down 900px and right 500px
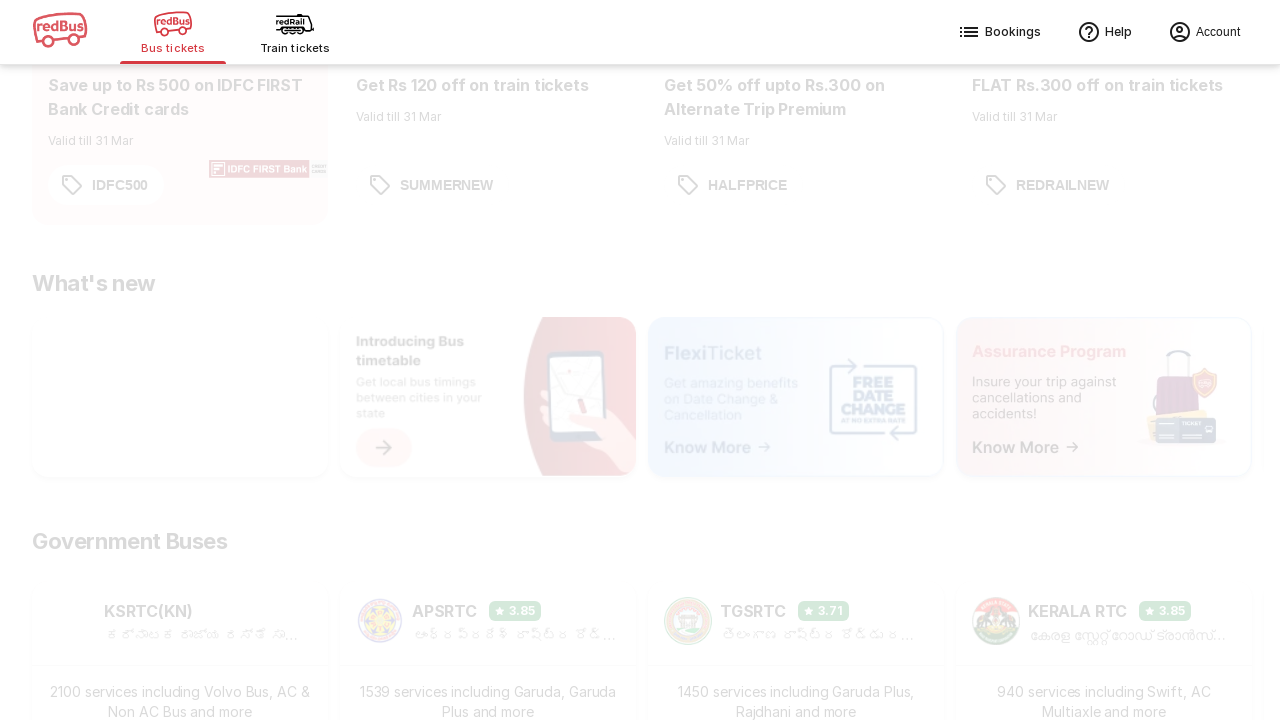

Waited 2 seconds for scroll to complete
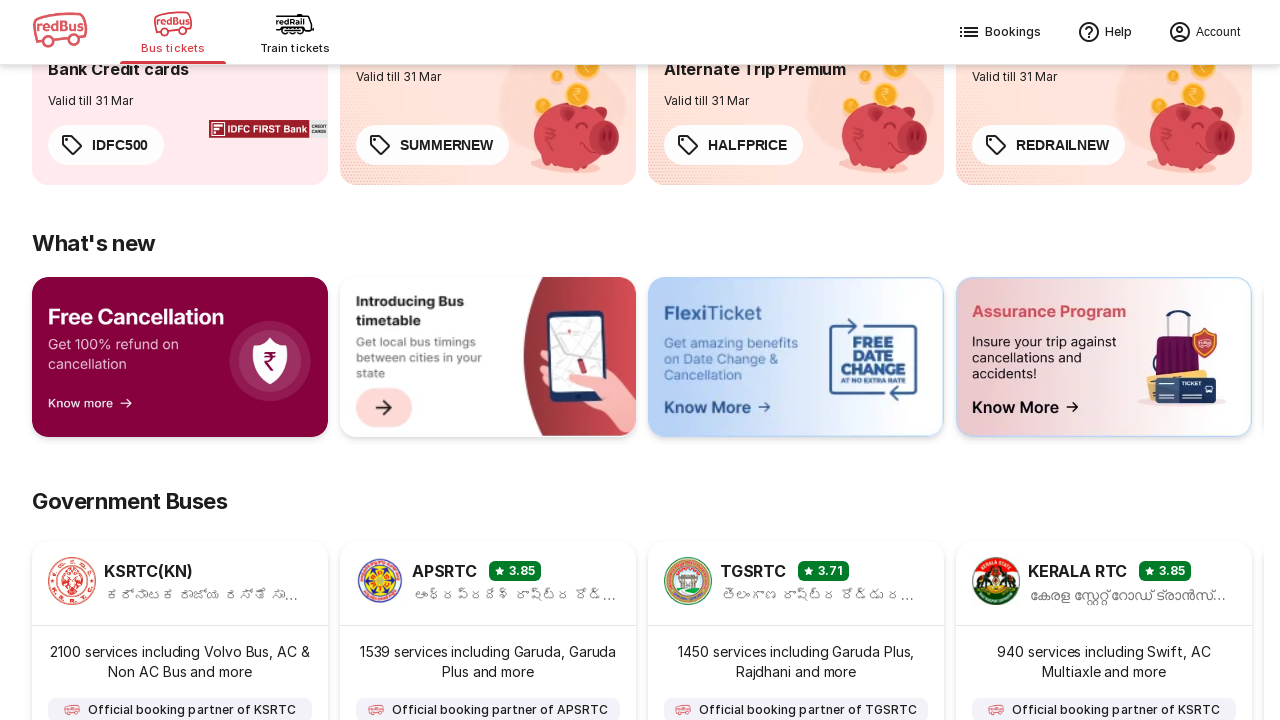

Scrolled left 80px and down 200px
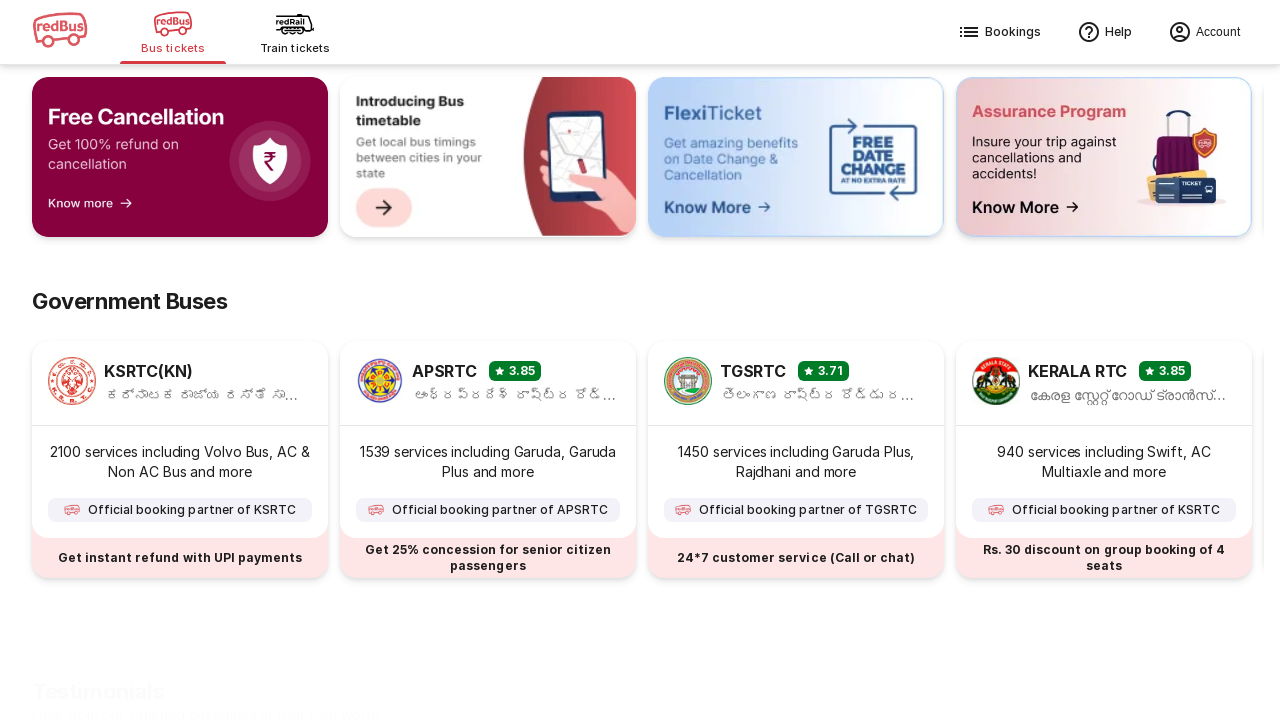

Waited 2 seconds for scroll to complete
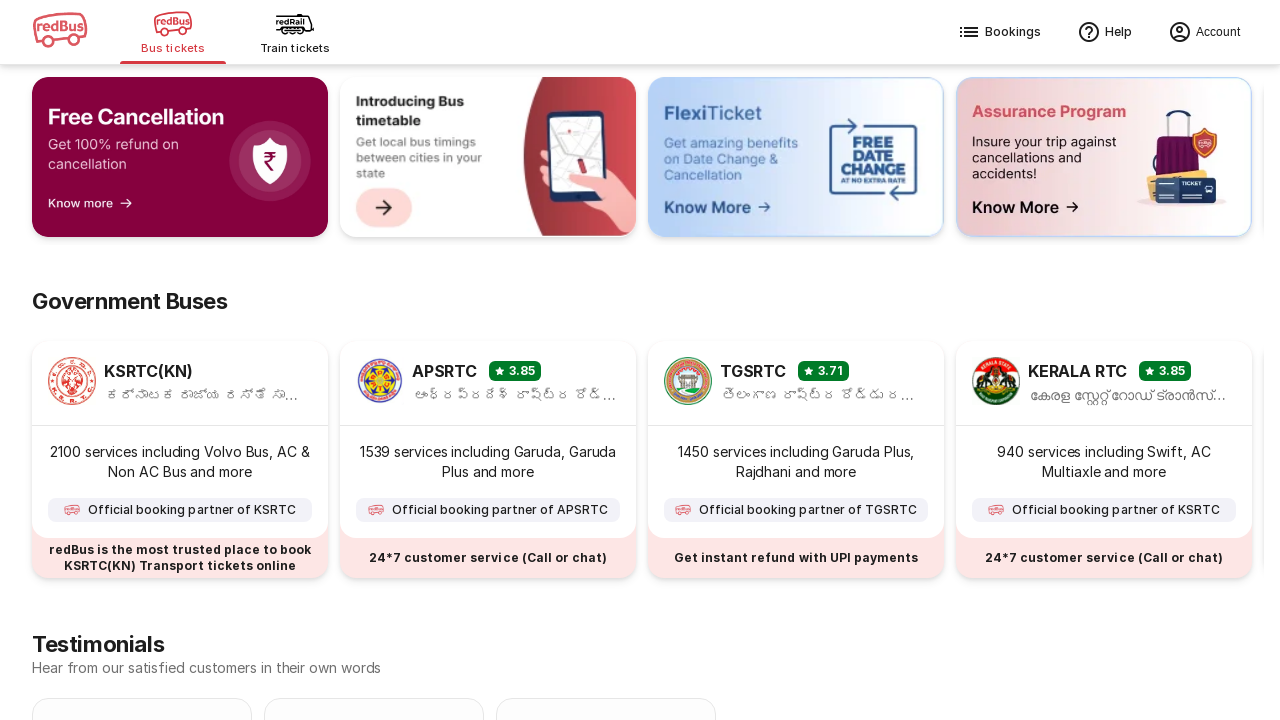

Scrolled left 100px and up 500px
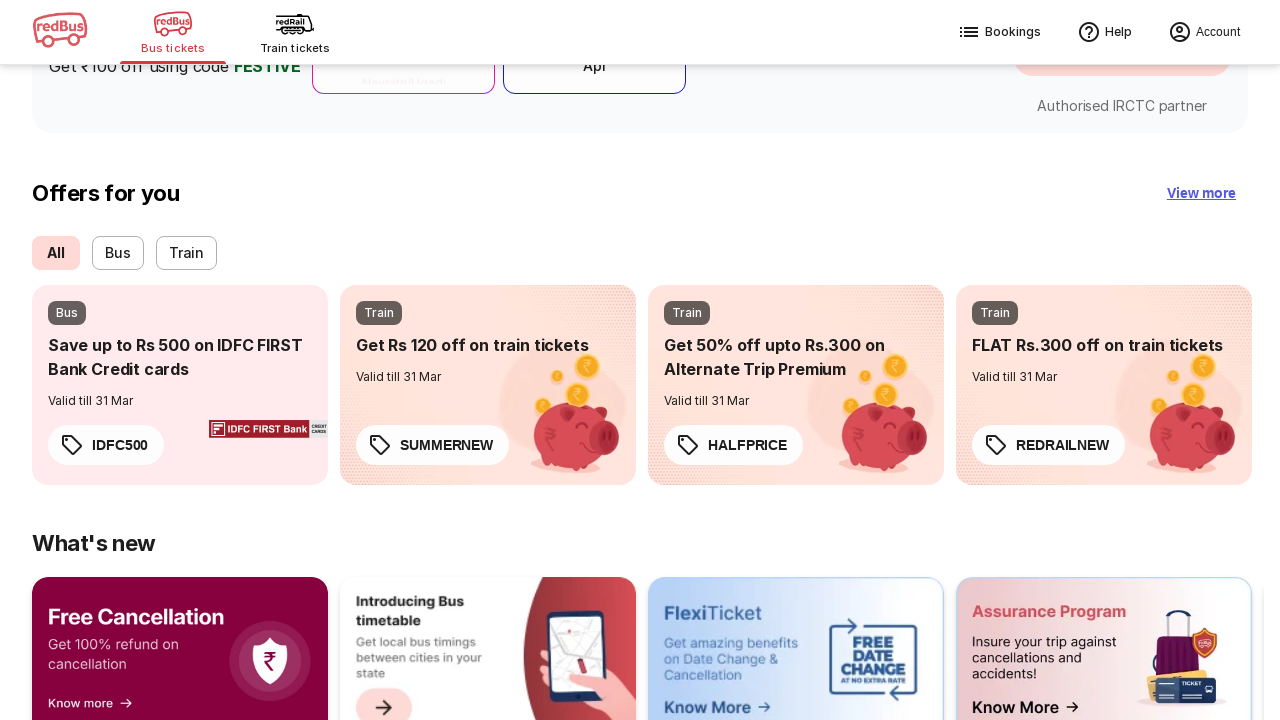

Waited 2 seconds for scroll to complete
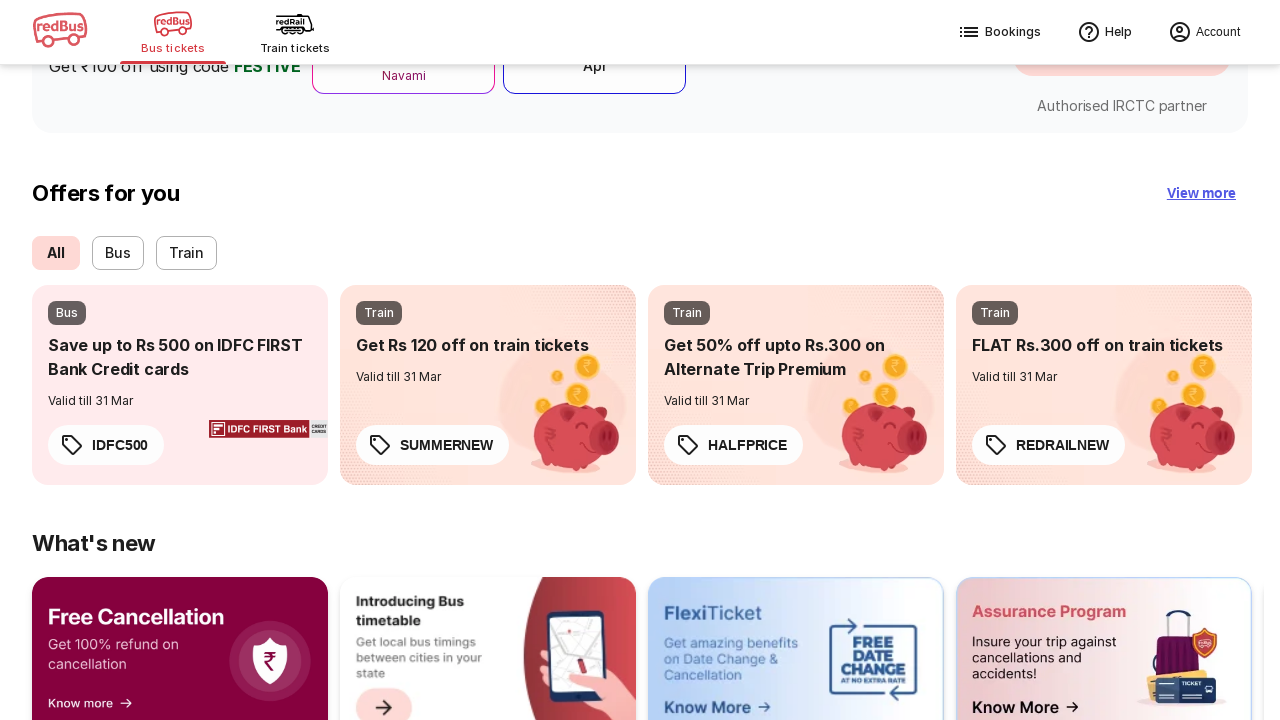

Scrolled right 80px and up 500px
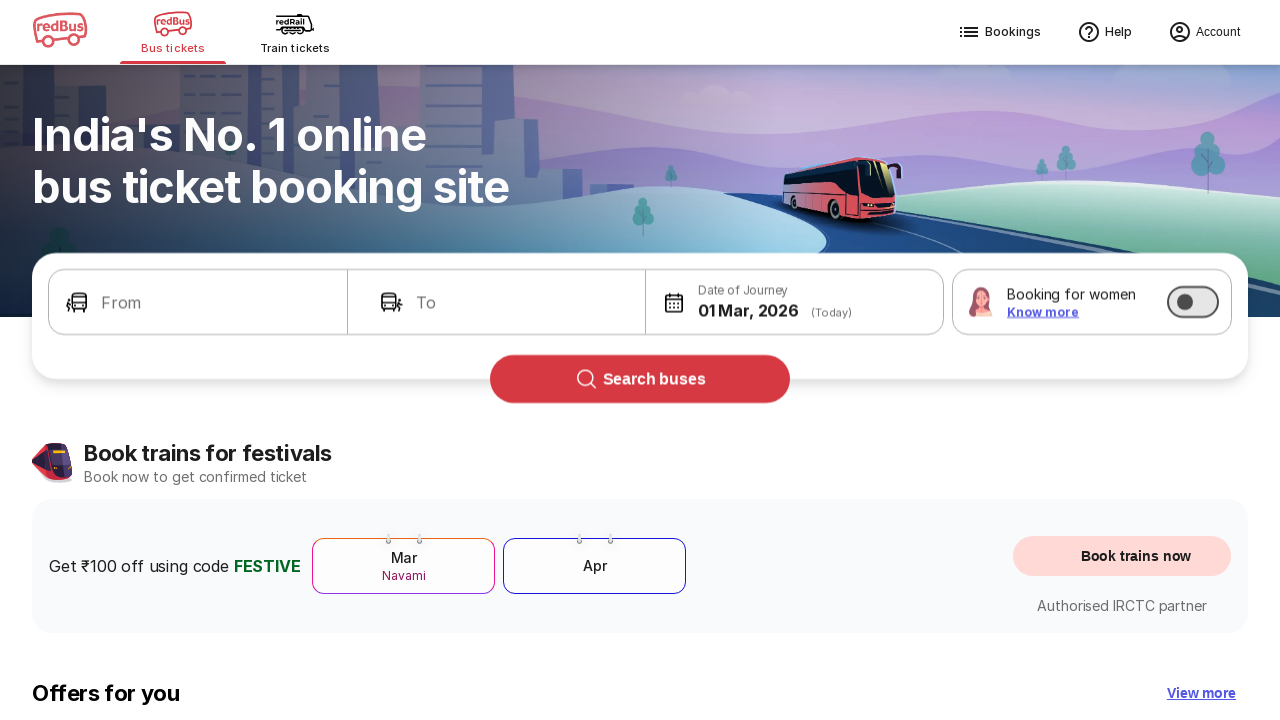

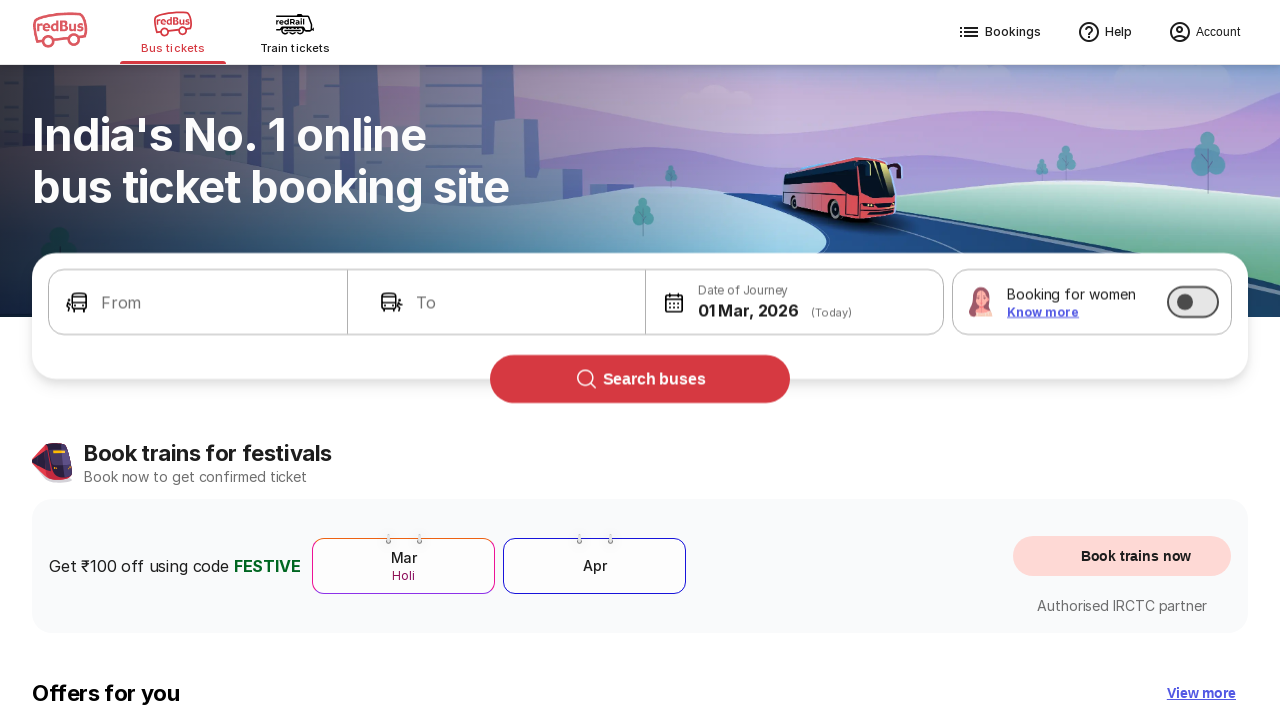